Navigates to YouTube homepage and verifies the URL contains "youtube"

Starting URL: https://www.youtube.com

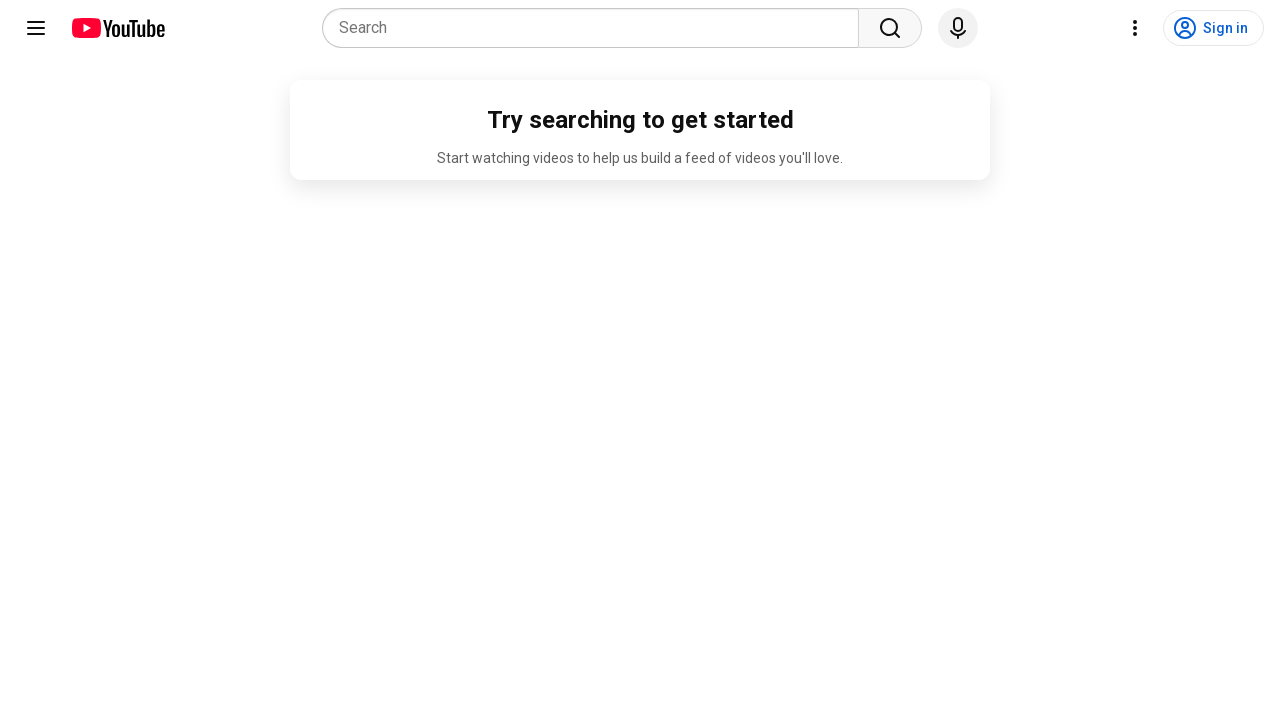

Navigated to YouTube homepage
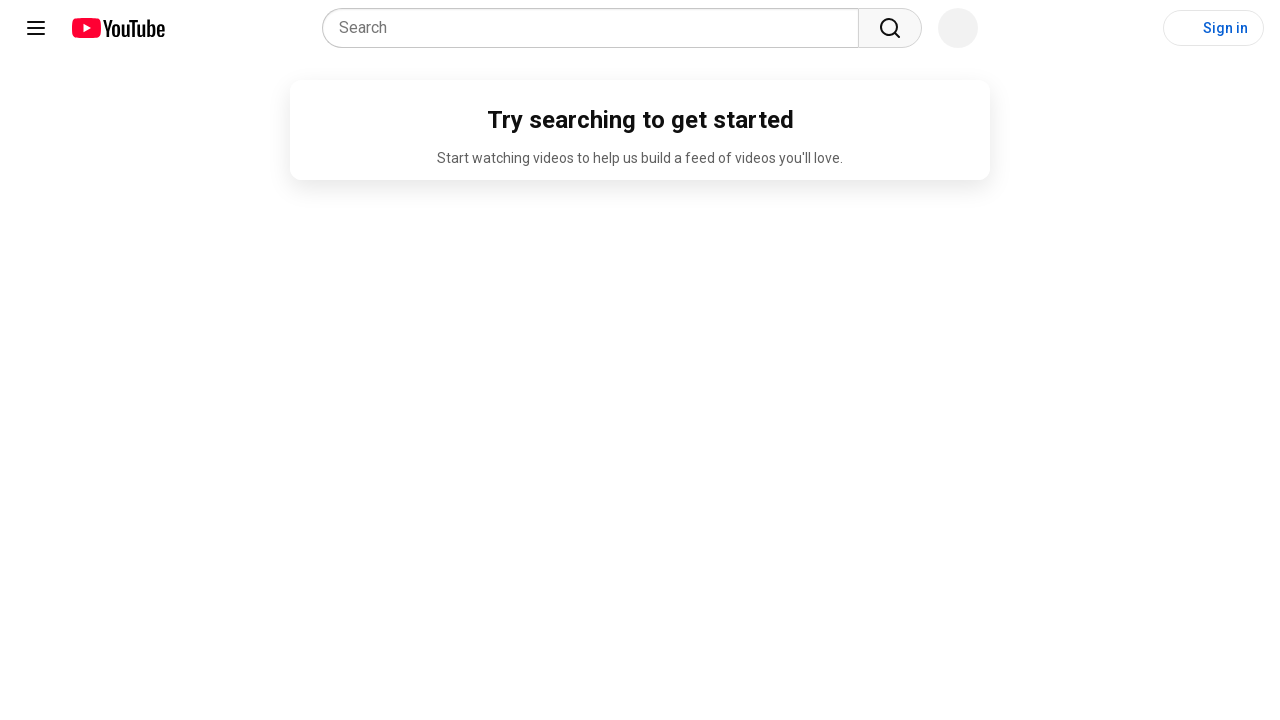

Verified that YouTube URL contains 'youtube'
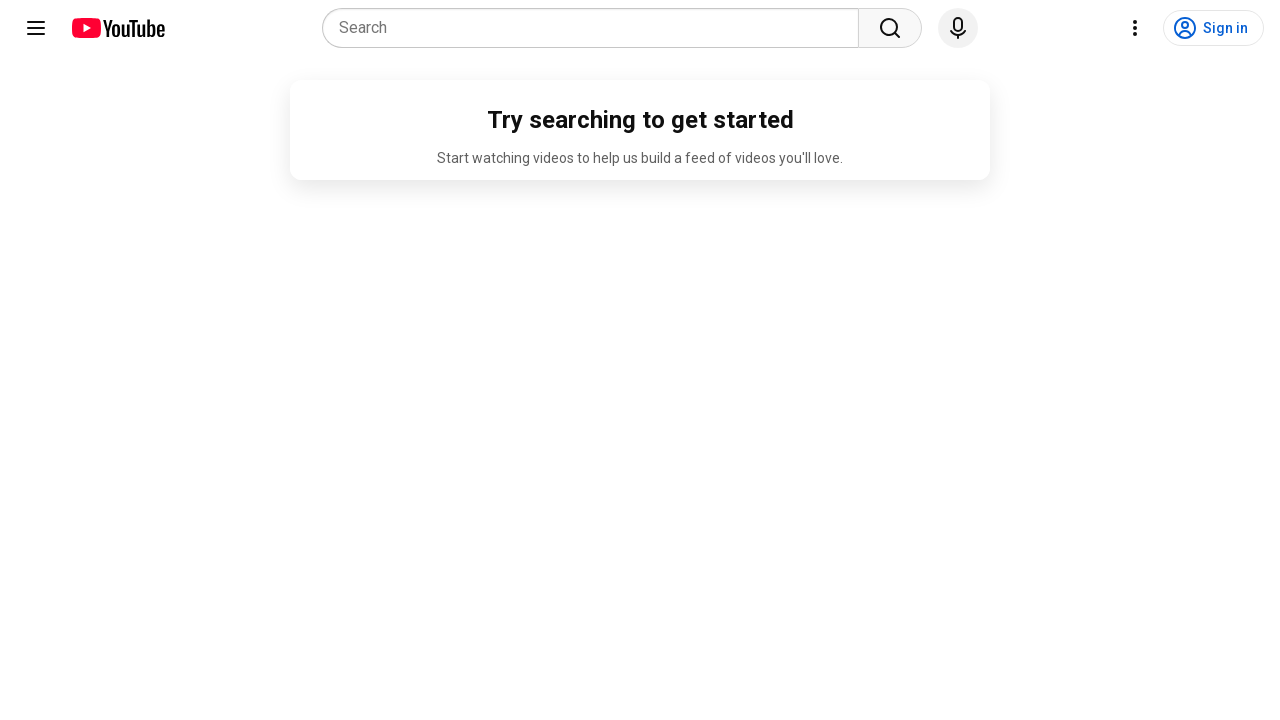

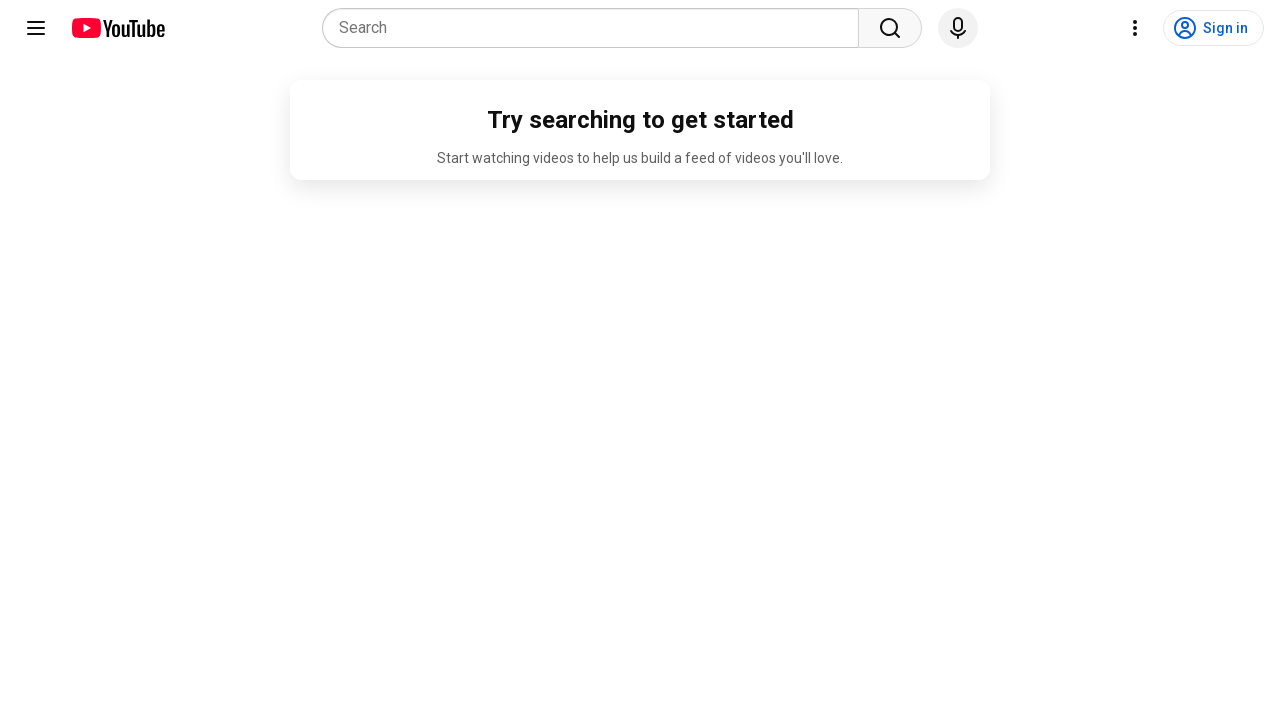